Clicks the Start button on the dynamic loading page (incomplete test)

Starting URL: https://the-internet.herokuapp.com/dynamic_loading/1

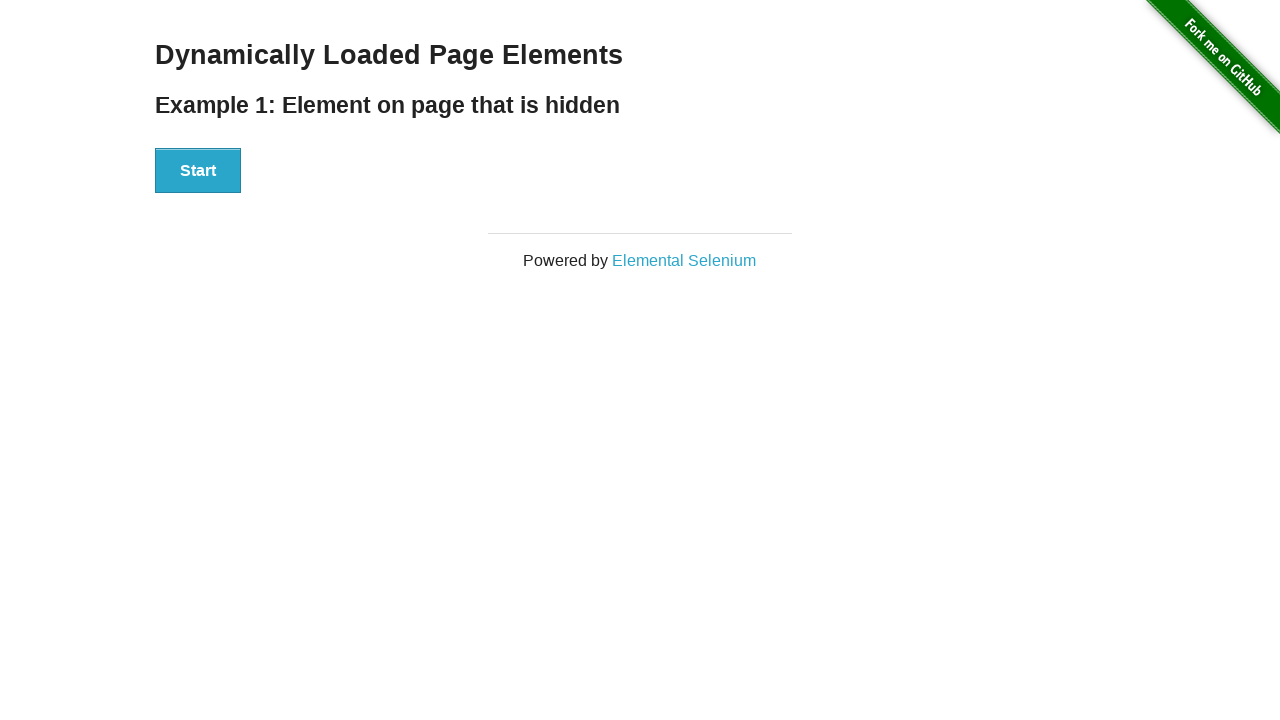

Navigated to dynamic loading page
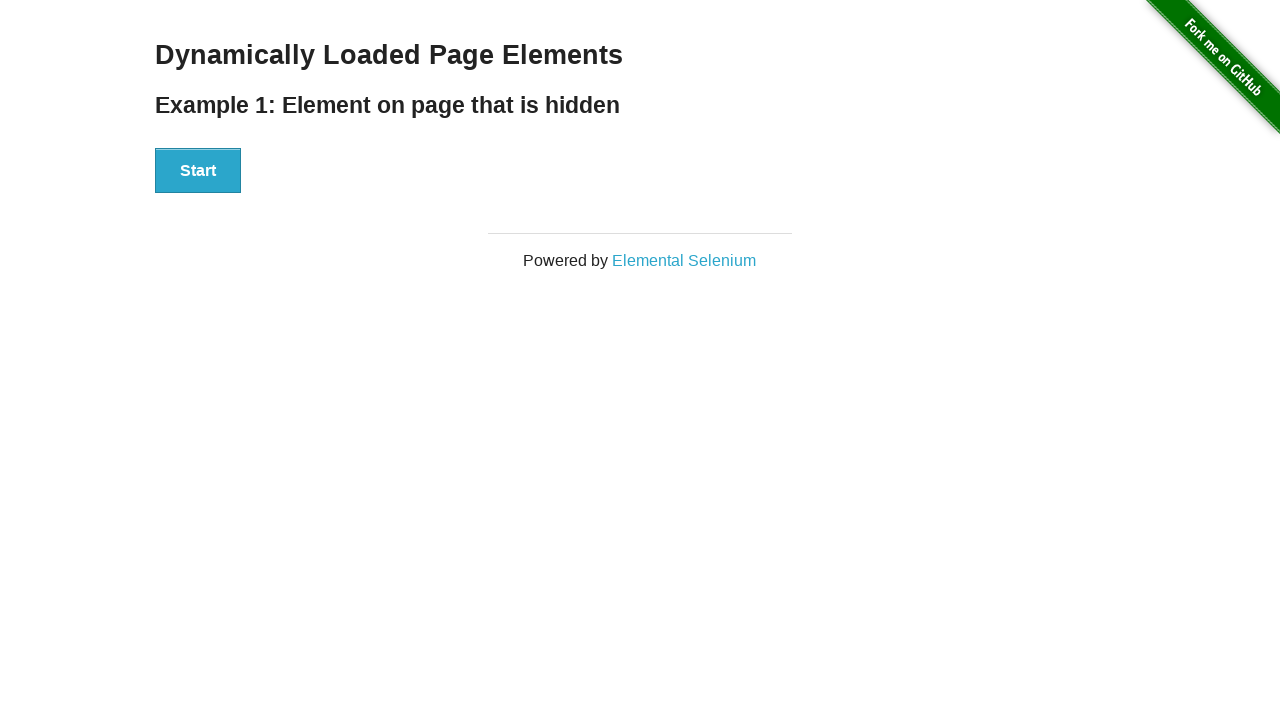

Clicked the Start button on dynamic loading page at (198, 171) on xpath=//div[@id='start']//button
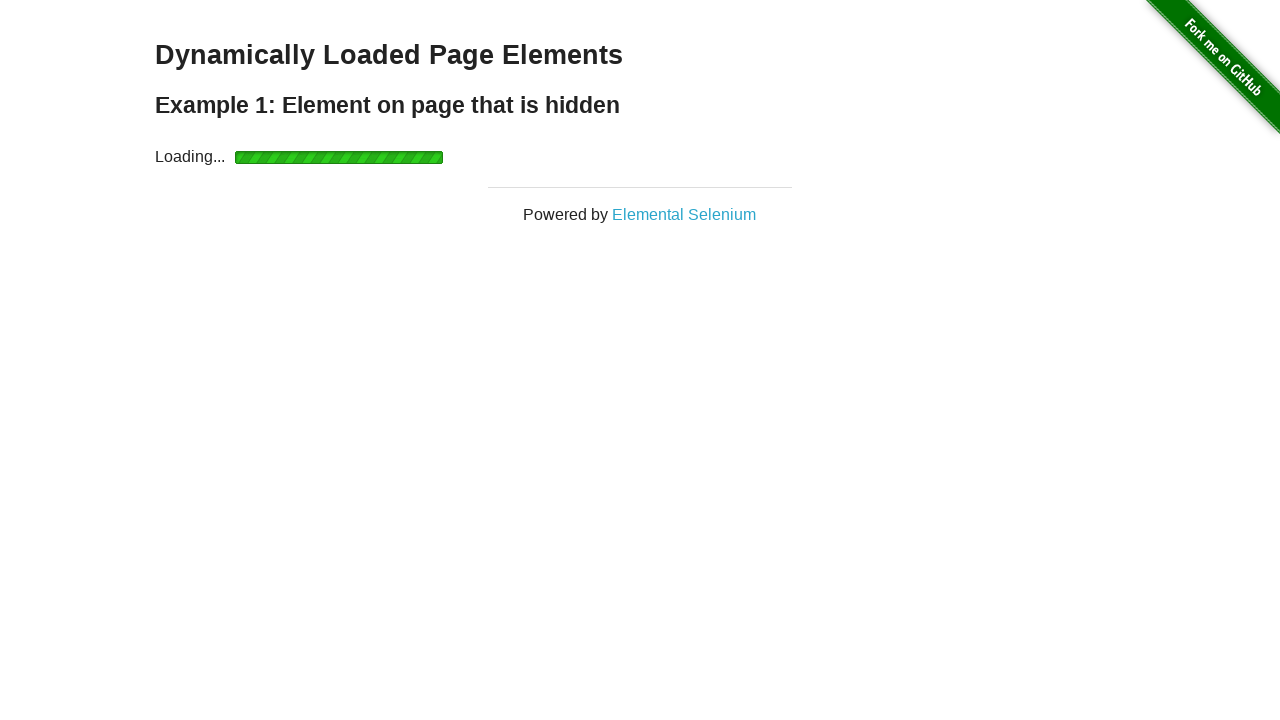

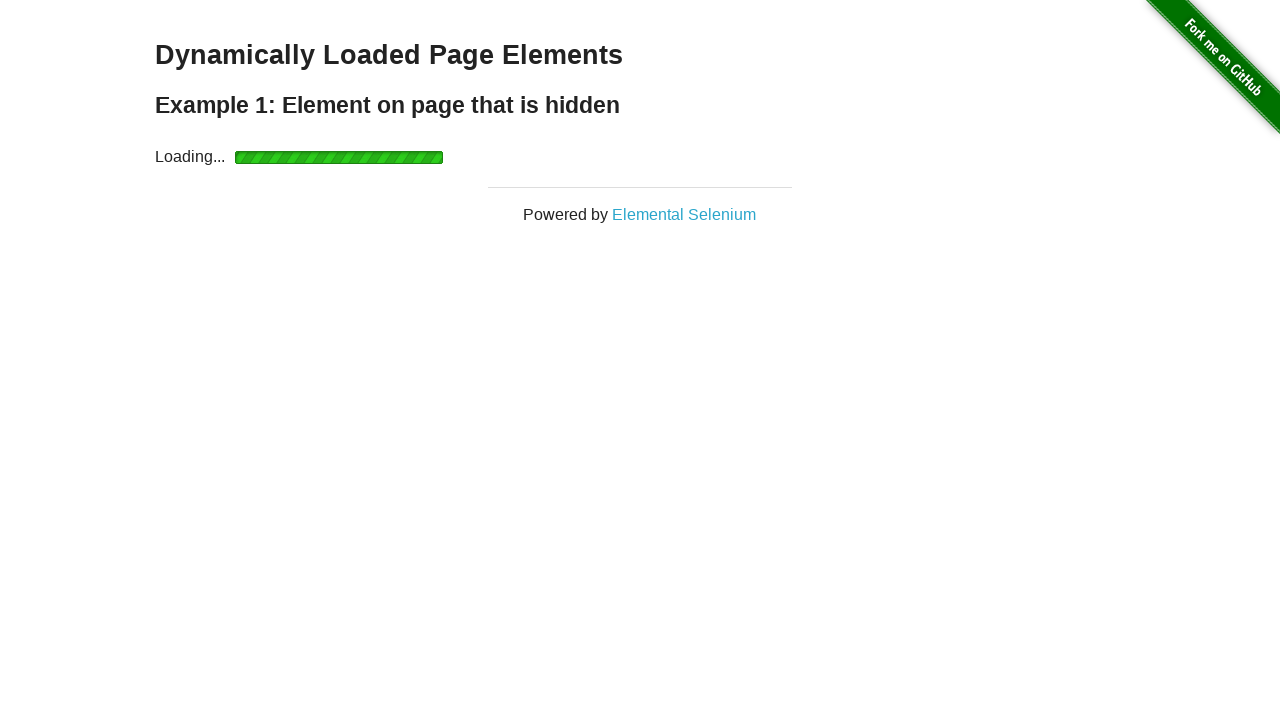